Tests that todo data persists after page reload

Starting URL: https://demo.playwright.dev/todomvc

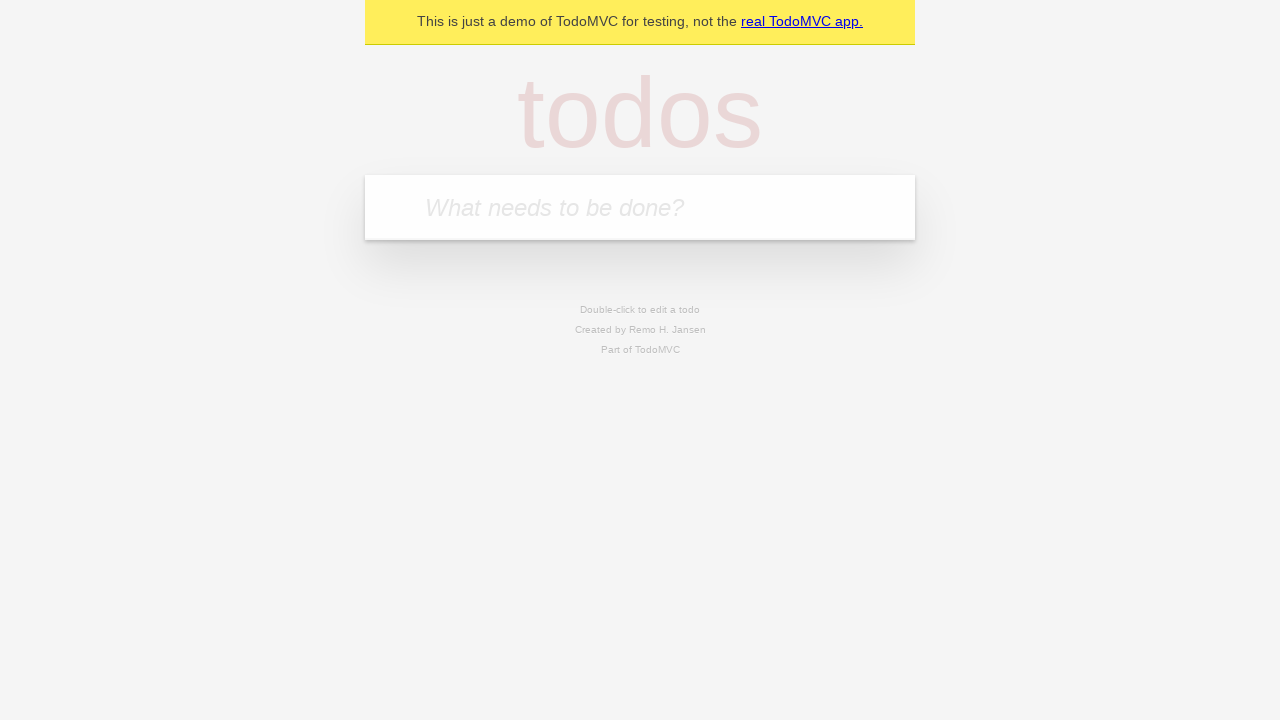

Filled first todo input with 'buy some cheese' on .new-todo
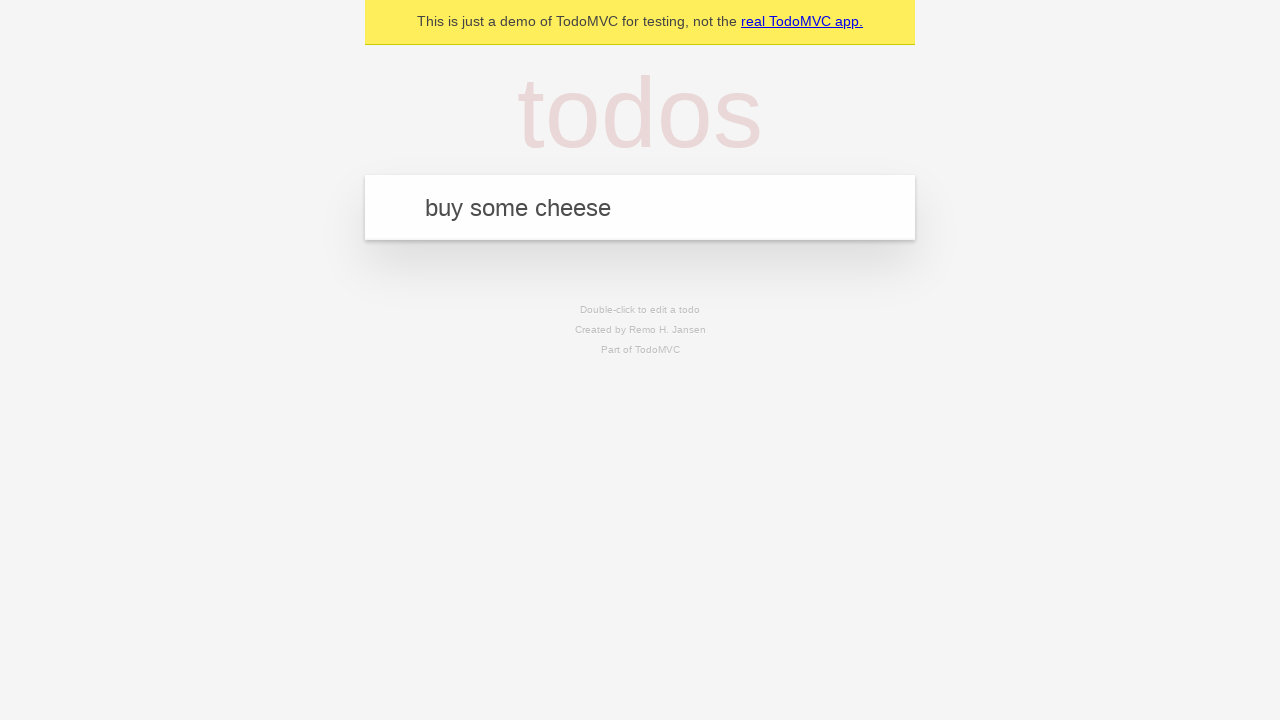

Pressed Enter to create first todo on .new-todo
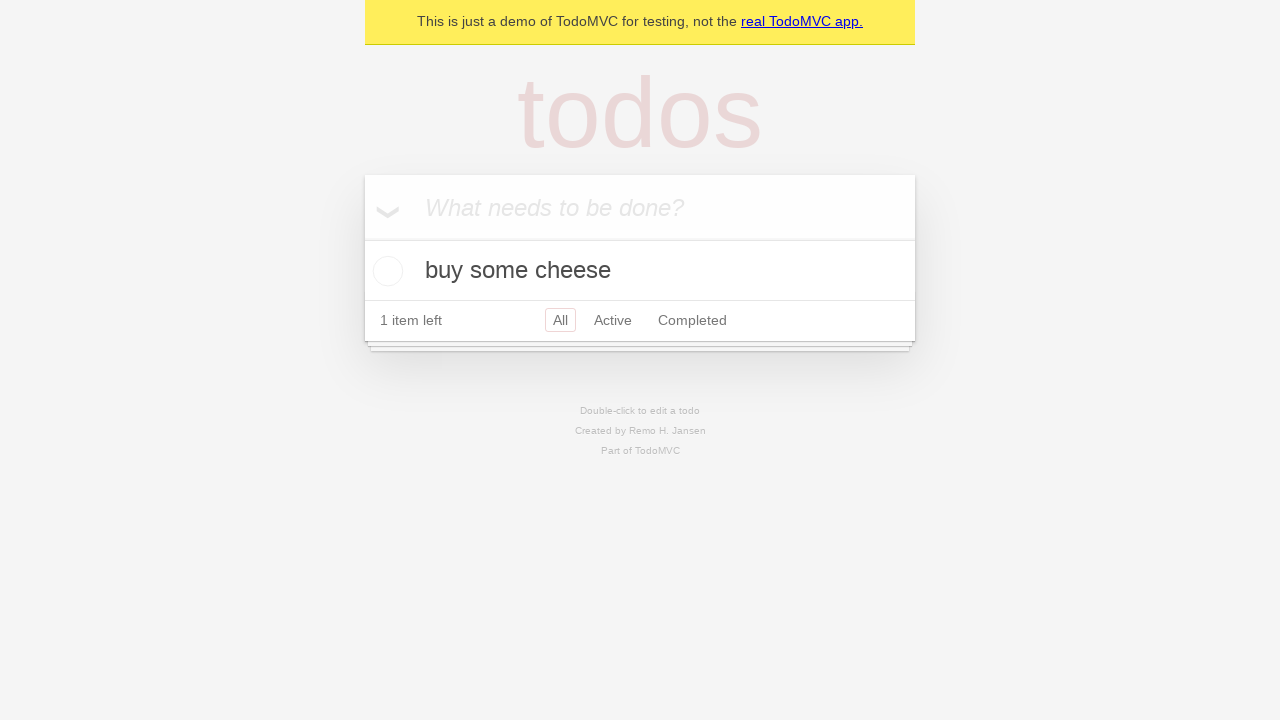

Filled second todo input with 'feed the cat' on .new-todo
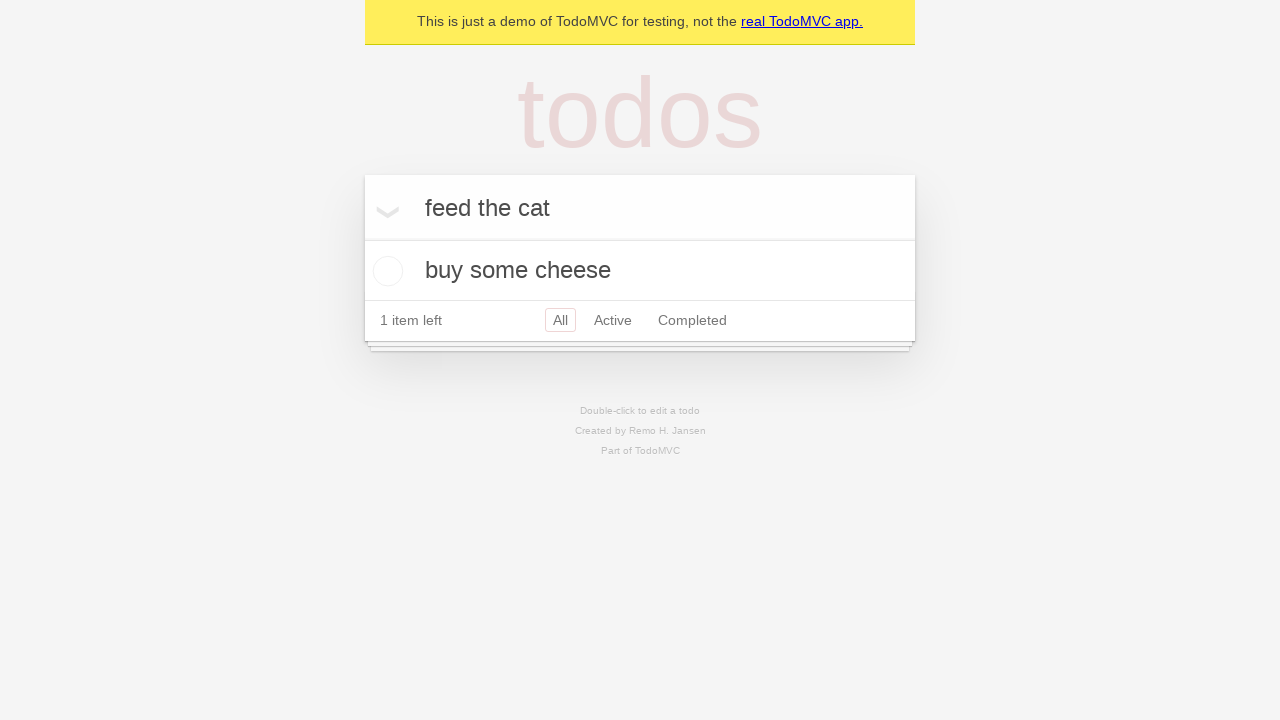

Pressed Enter to create second todo on .new-todo
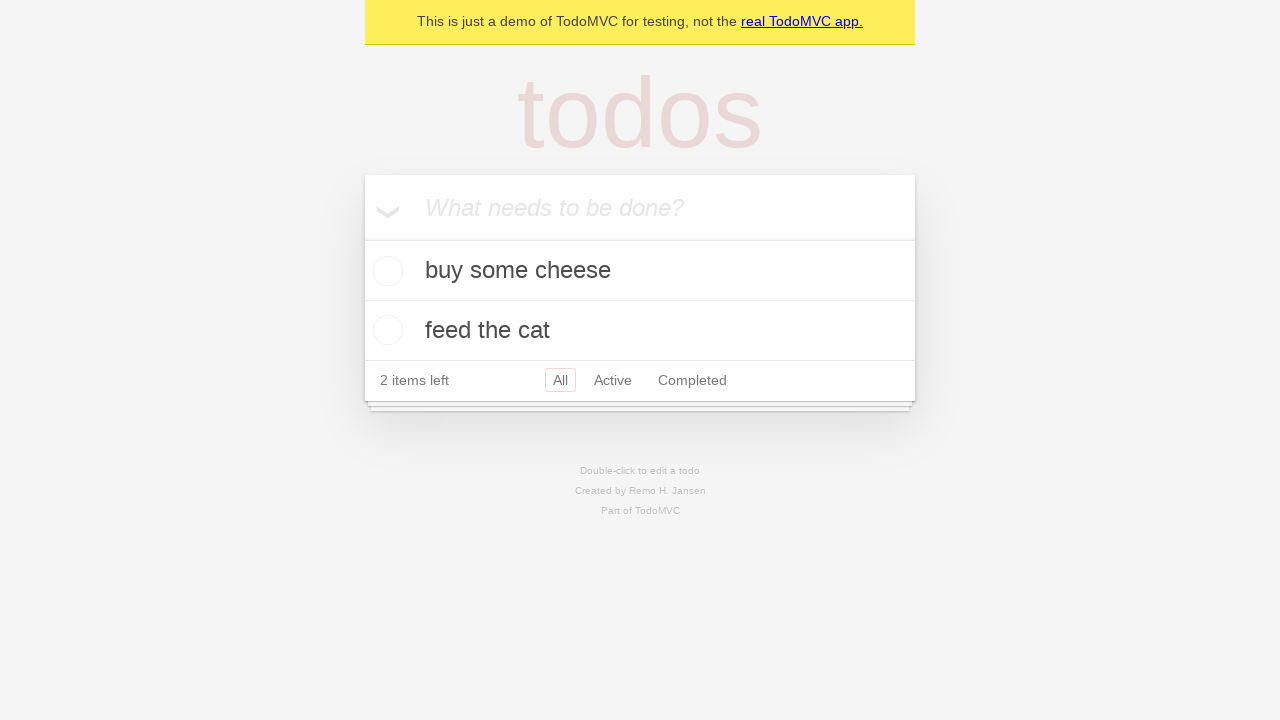

Located all todo items in the list
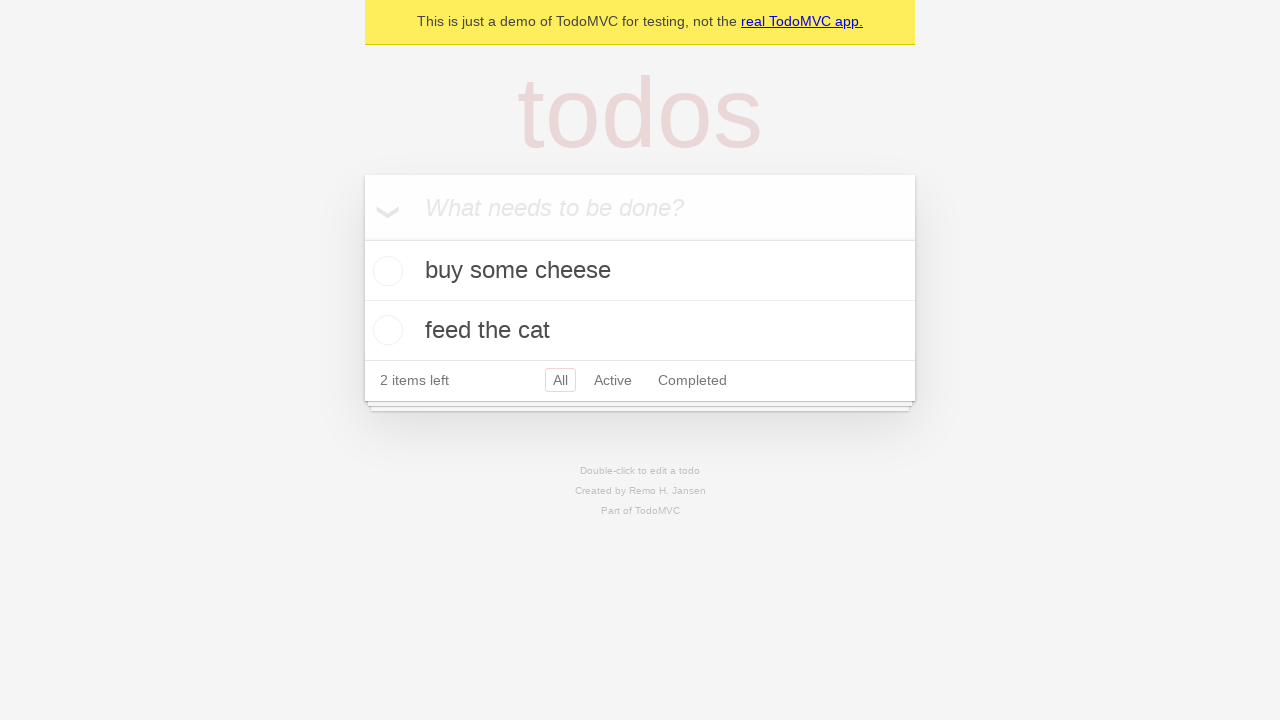

Marked first todo as complete at (385, 271) on .todo-list li >> nth=0 >> .toggle
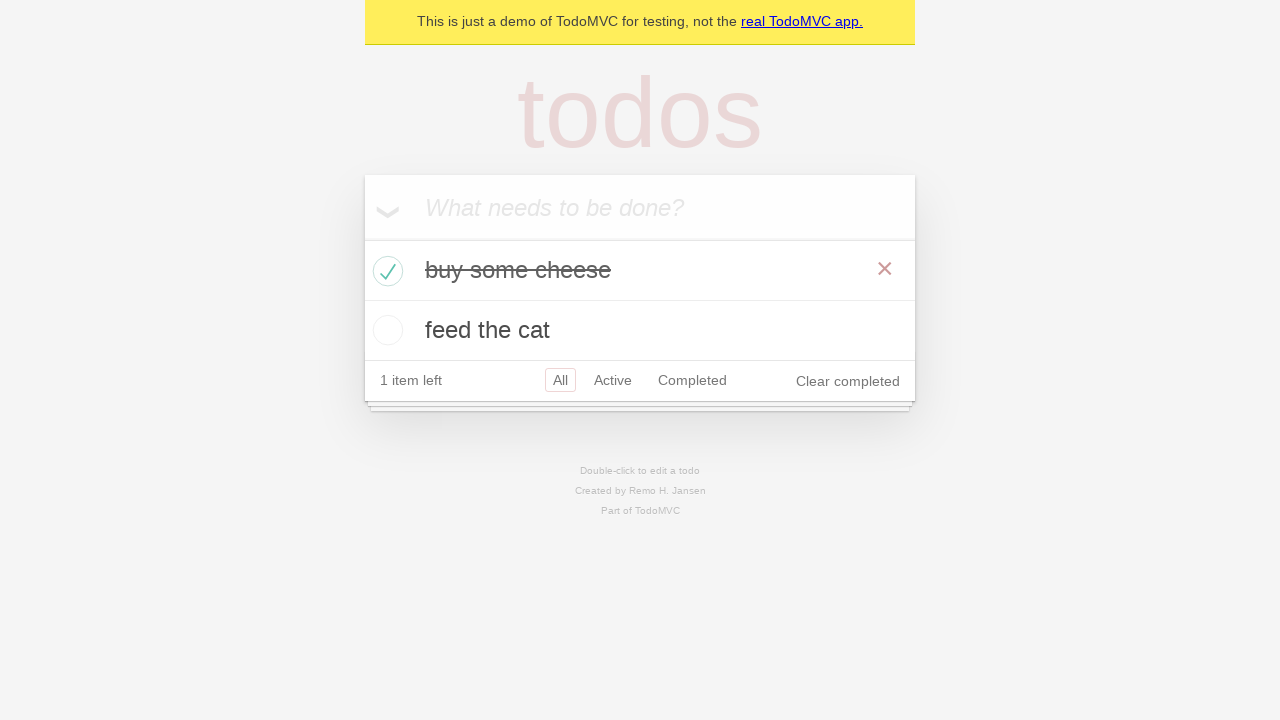

Reloaded the page
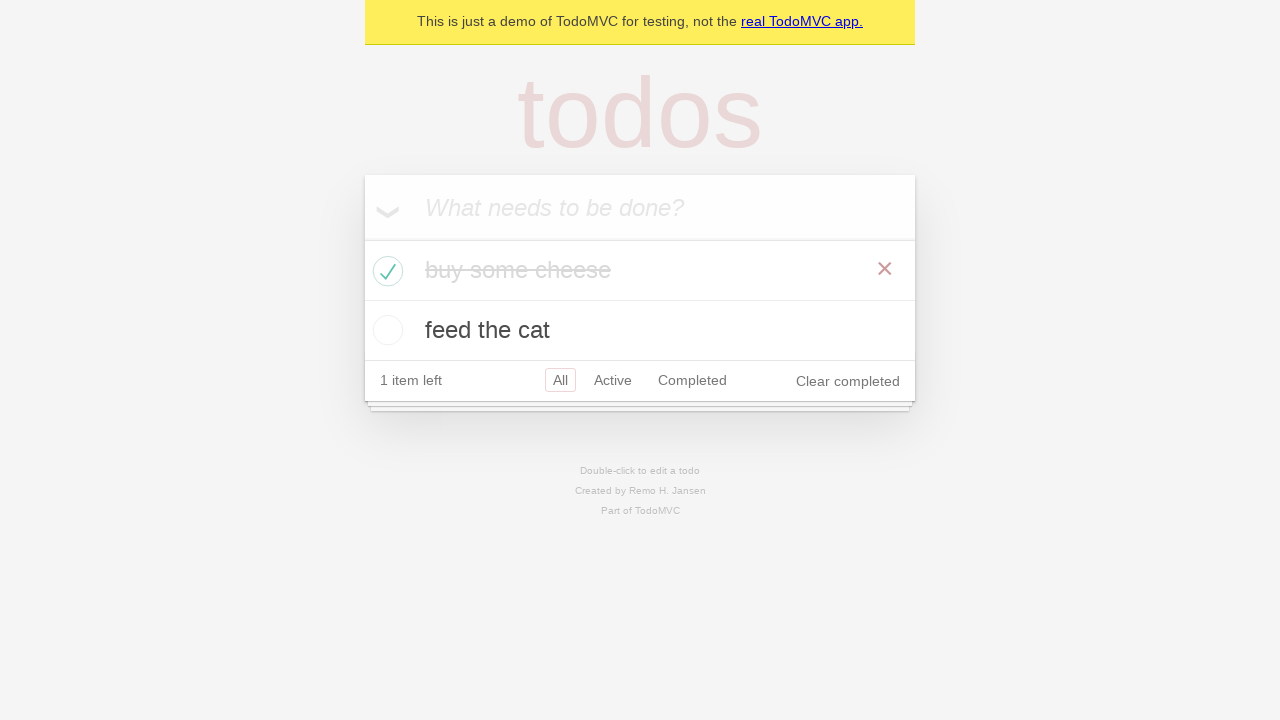

Waited for todos to load from storage after page reload
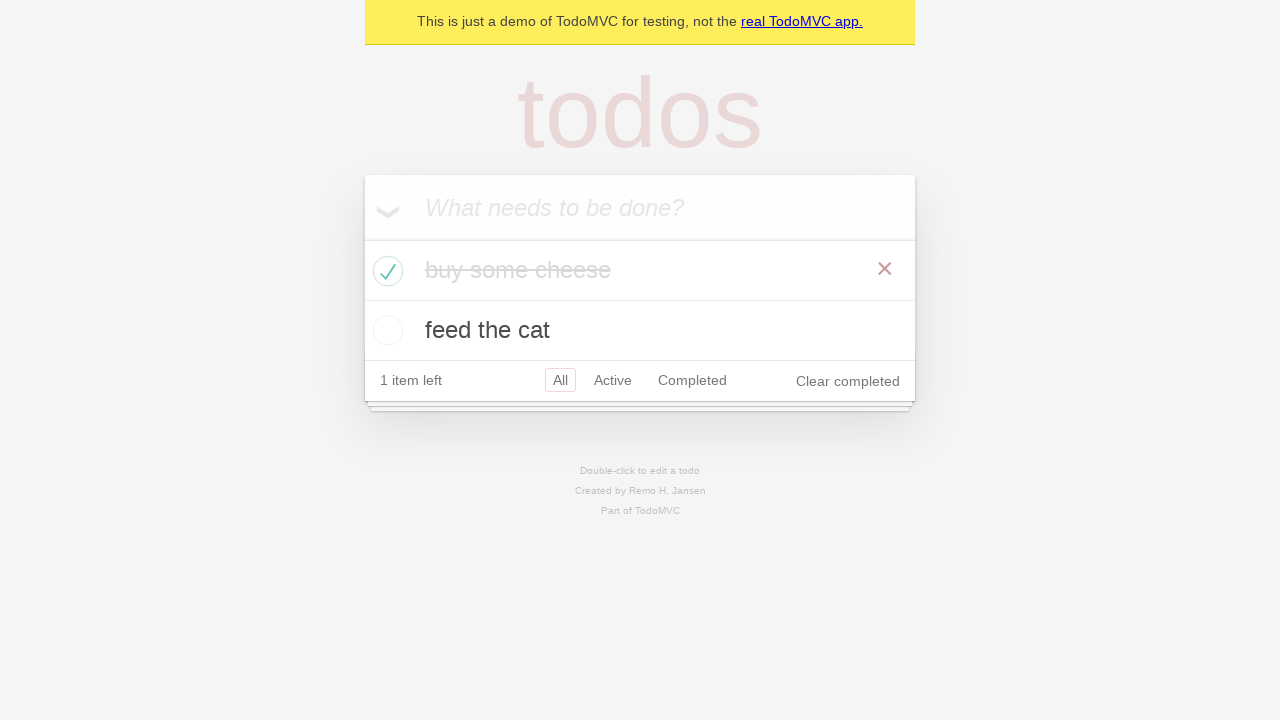

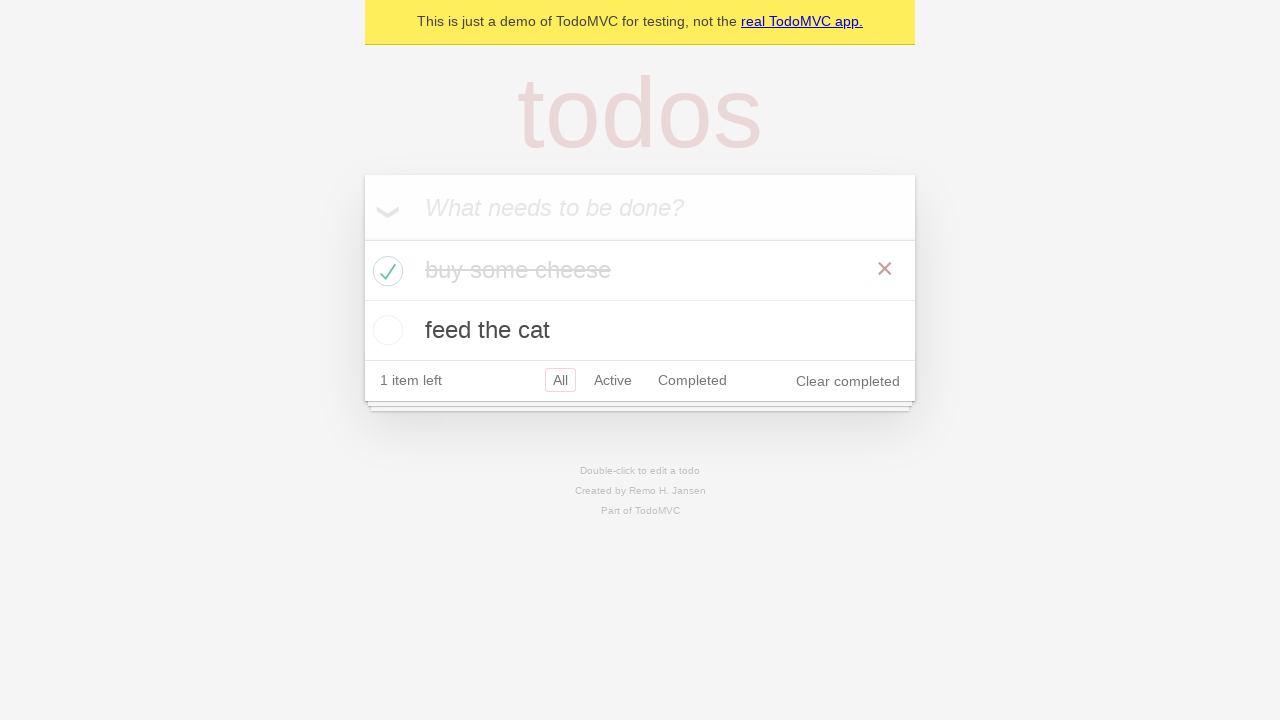